Tests drag and drop functionality by dragging an element from source to target location on the jQuery UI demo page

Starting URL: https://jqueryui.com/droppable/

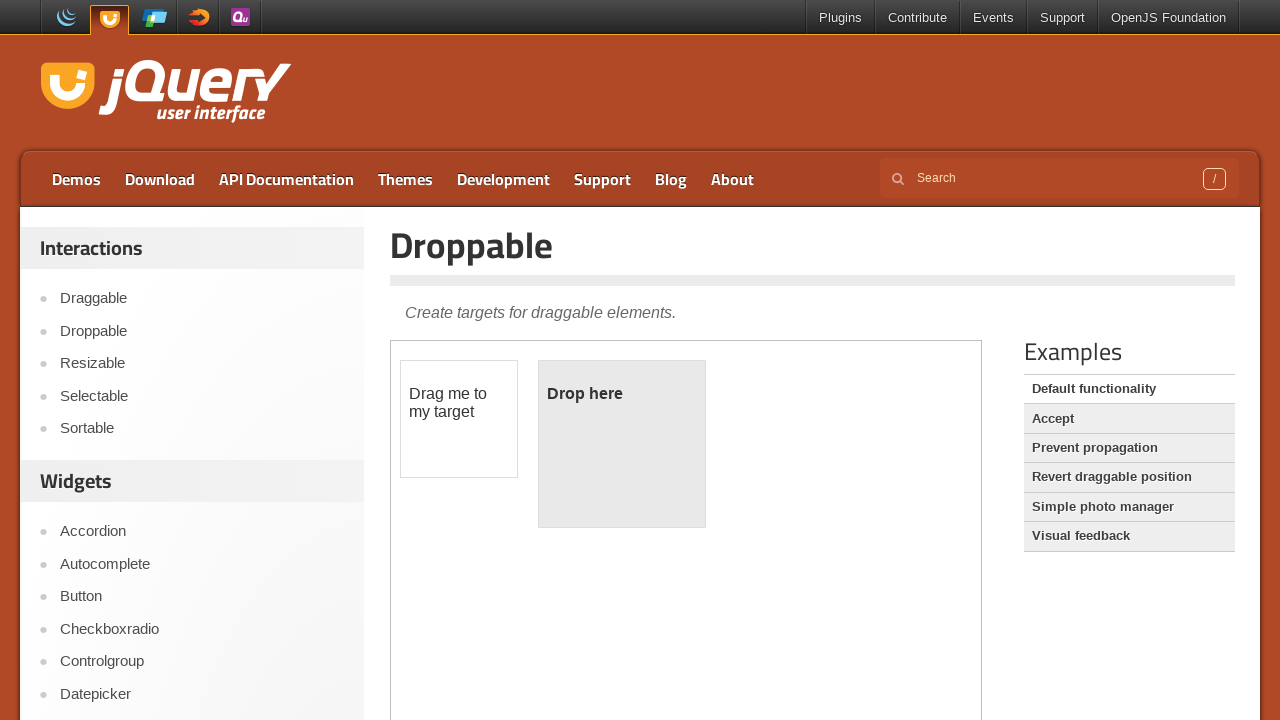

Located the demo iframe containing drag and drop elements
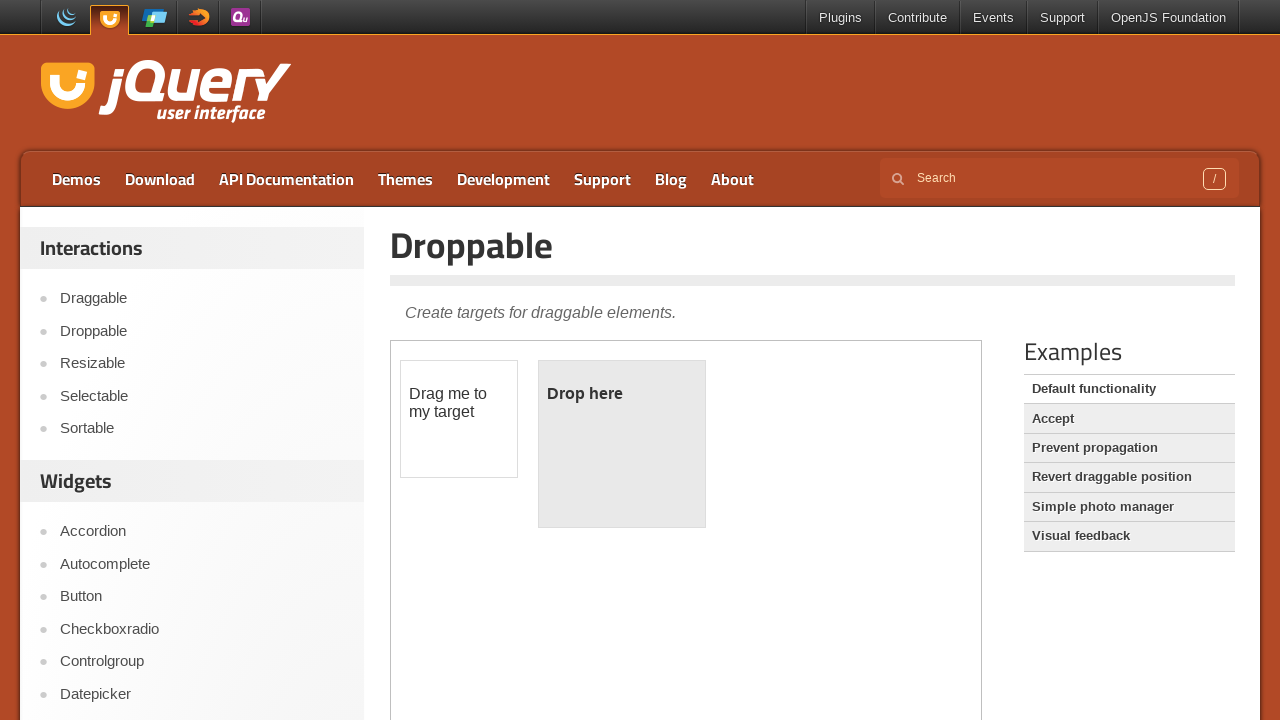

Located the draggable element with ID 'draggable'
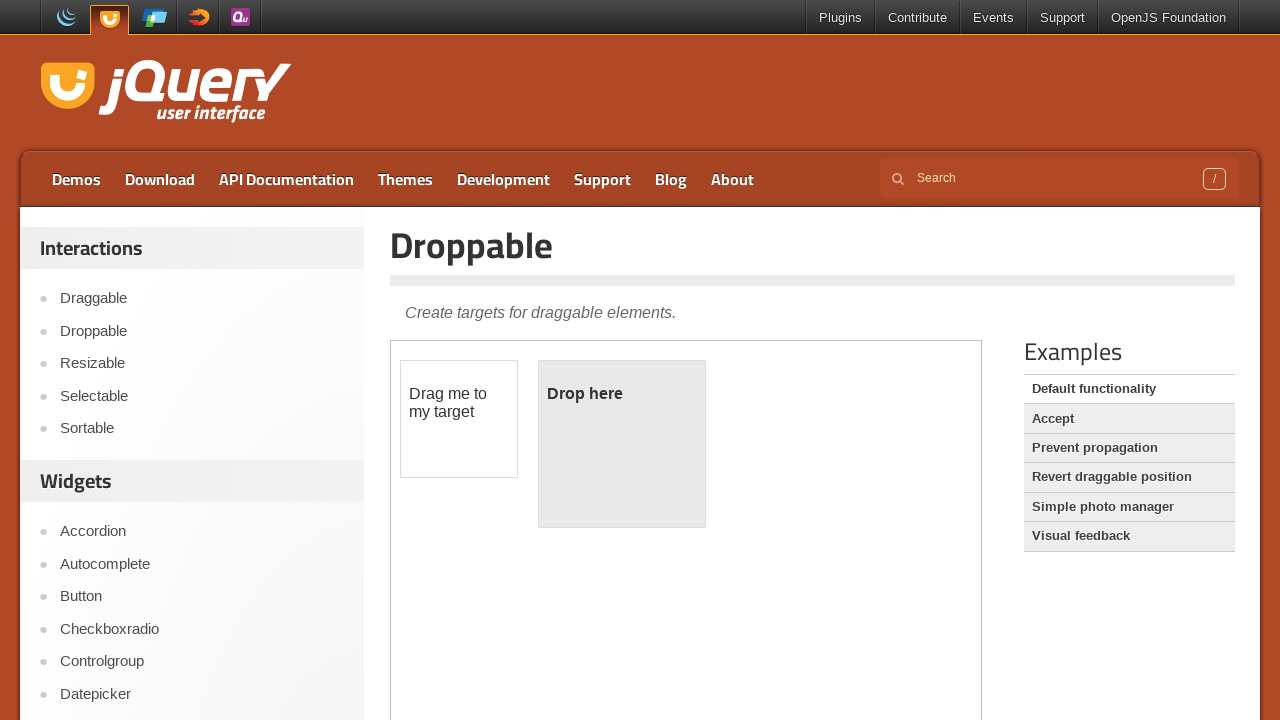

Located the droppable target element with ID 'droppable'
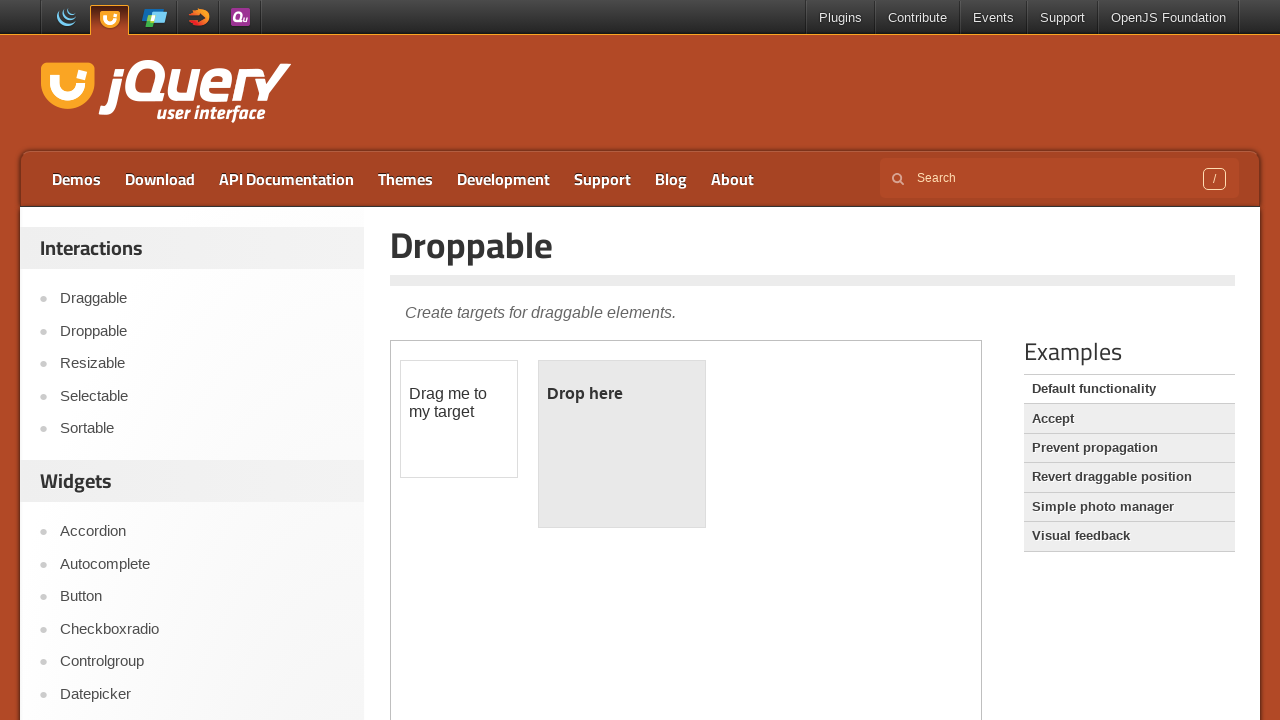

Dragged the draggable element to the droppable target location at (622, 444)
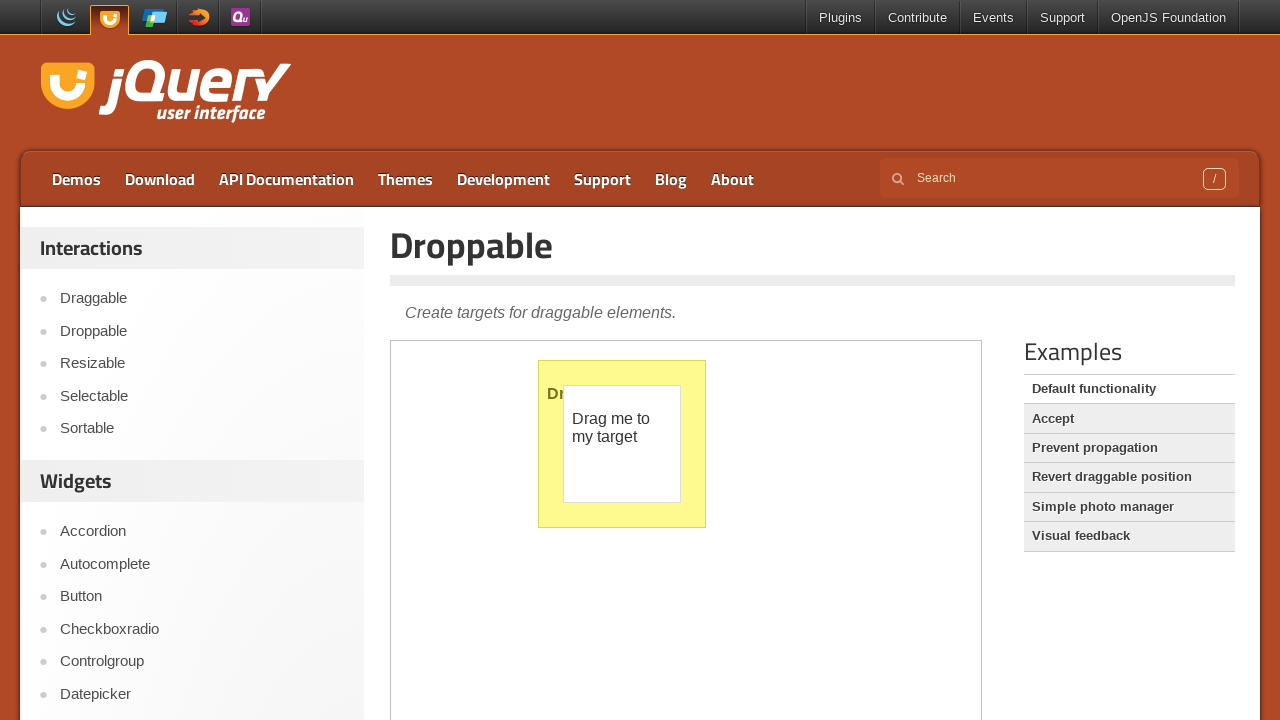

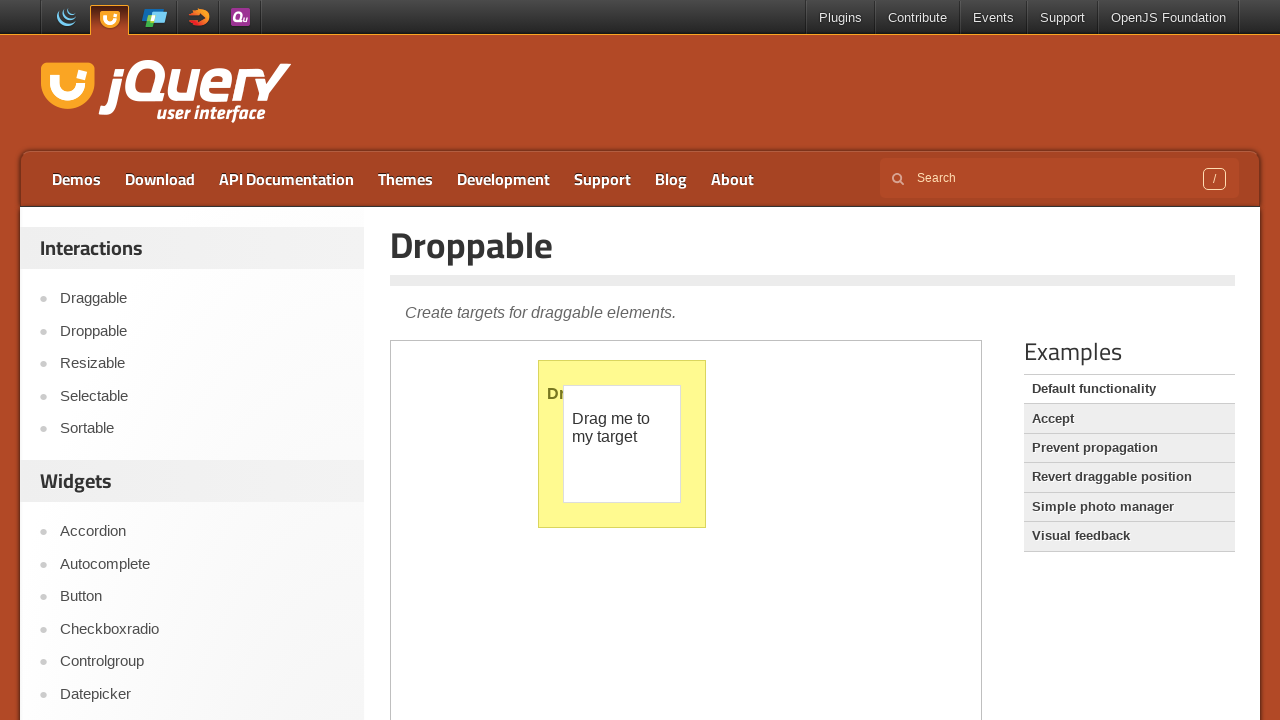